Demonstrates browser window handling by navigating to a page, maximizing the window, clicking a link that opens a new window, and capturing window handles.

Starting URL: https://opensource-demo.orangehrmlive.com/web/index.php/auth/login

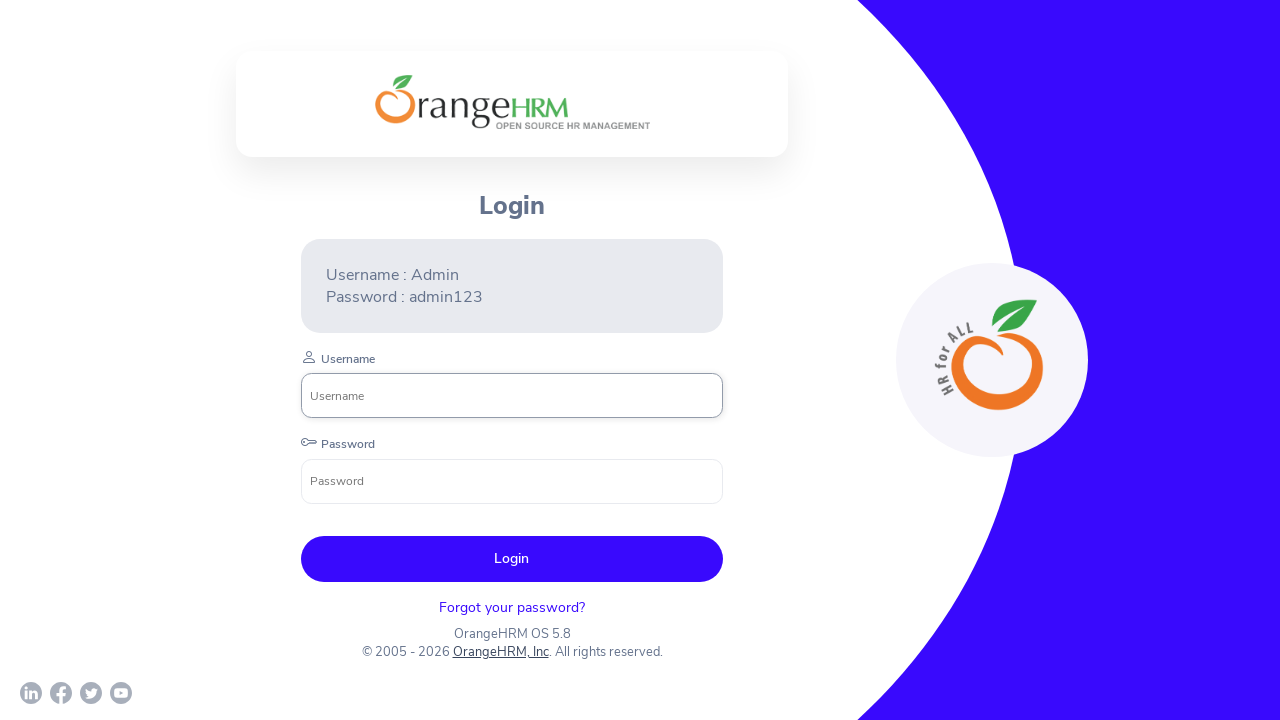

Waited 5 seconds for page to load
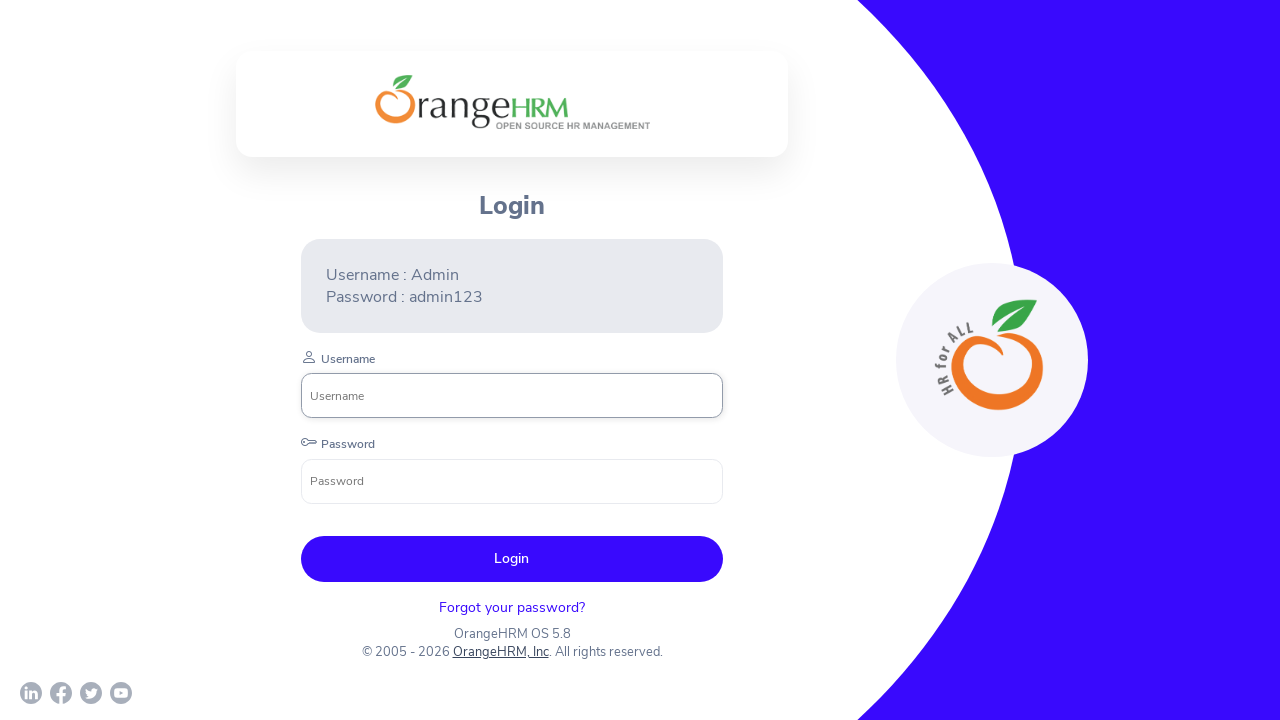

Retrieved current URL
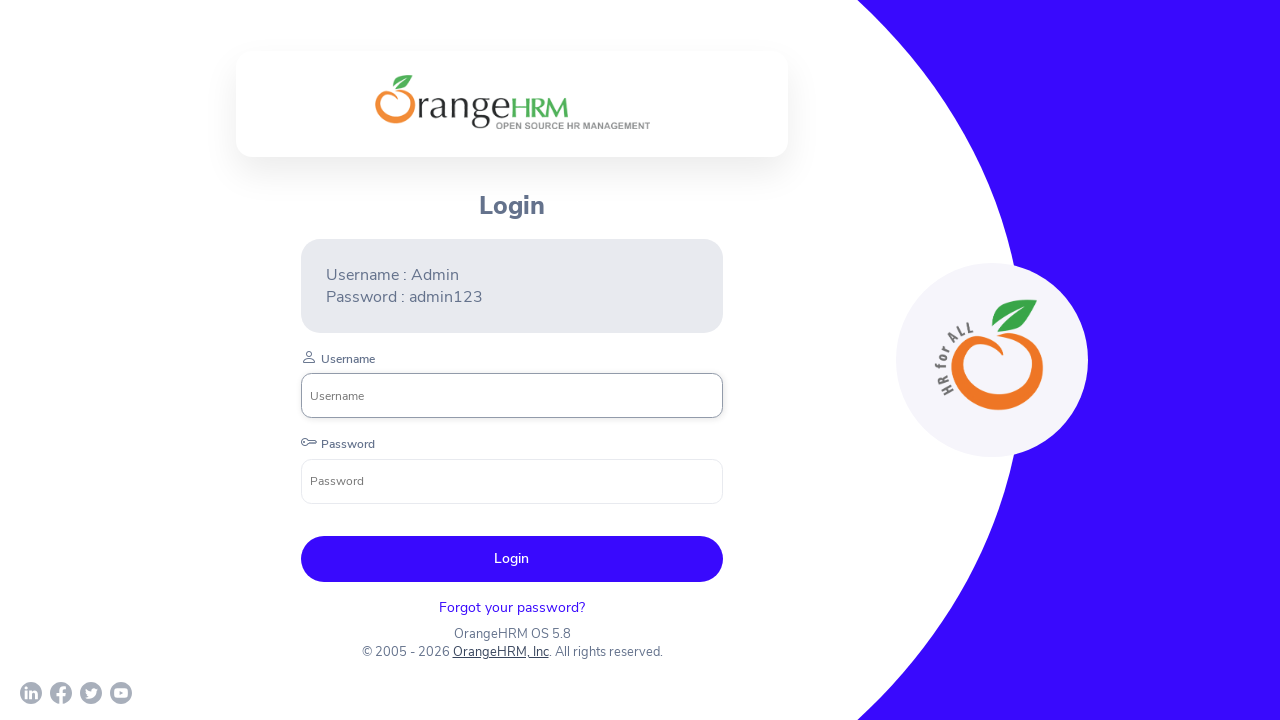

Retrieved page title
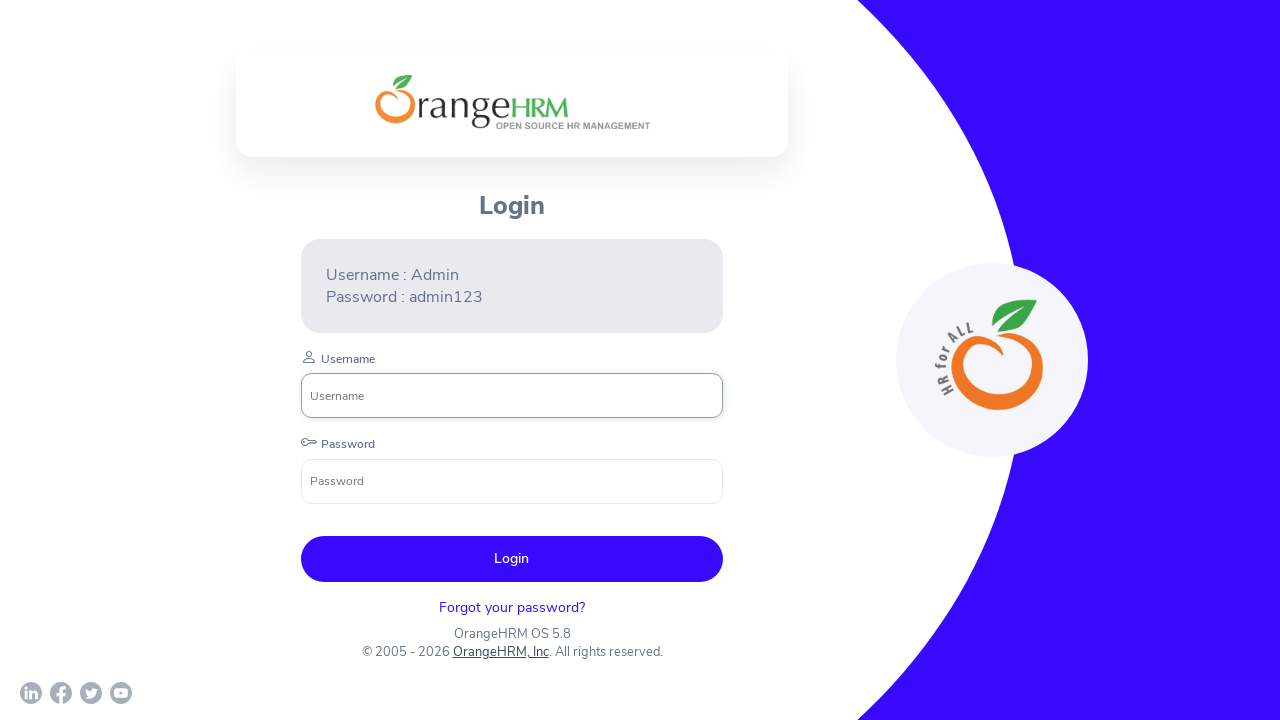

Clicked OrangeHRM, Inc link which opened a new window/tab at (500, 652) on text=OrangeHRM, Inc
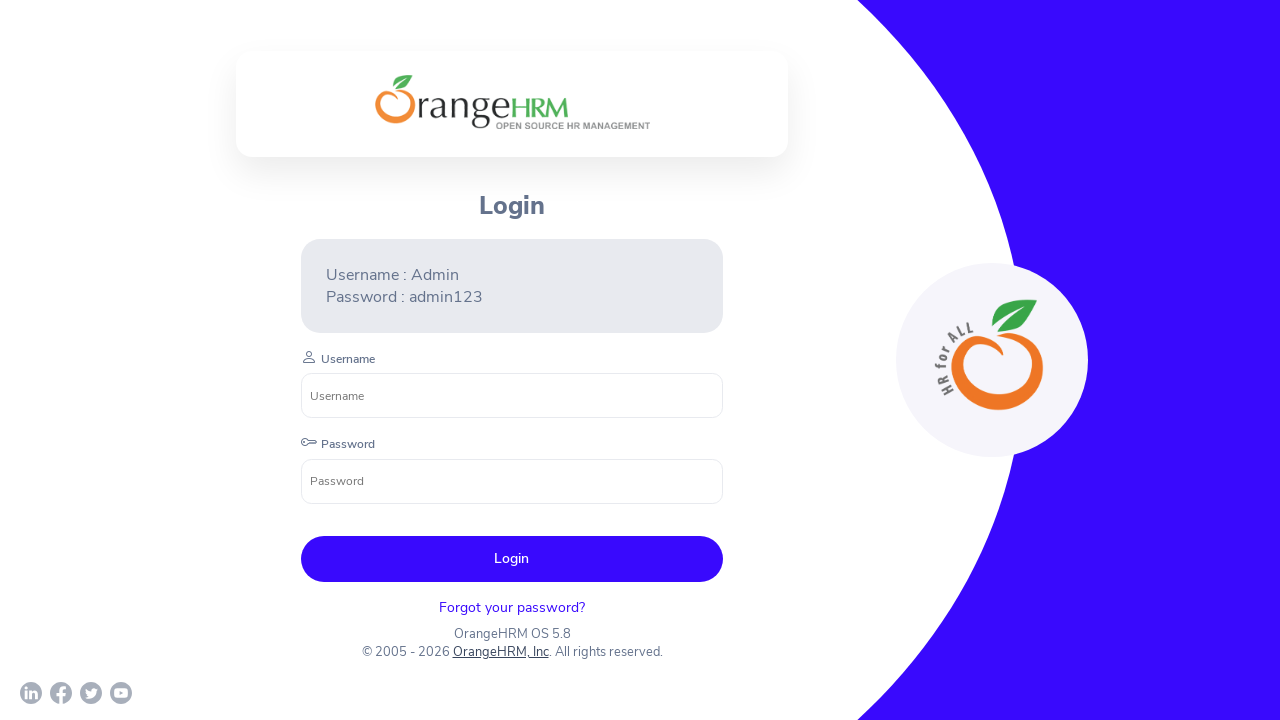

Captured new window/tab handle
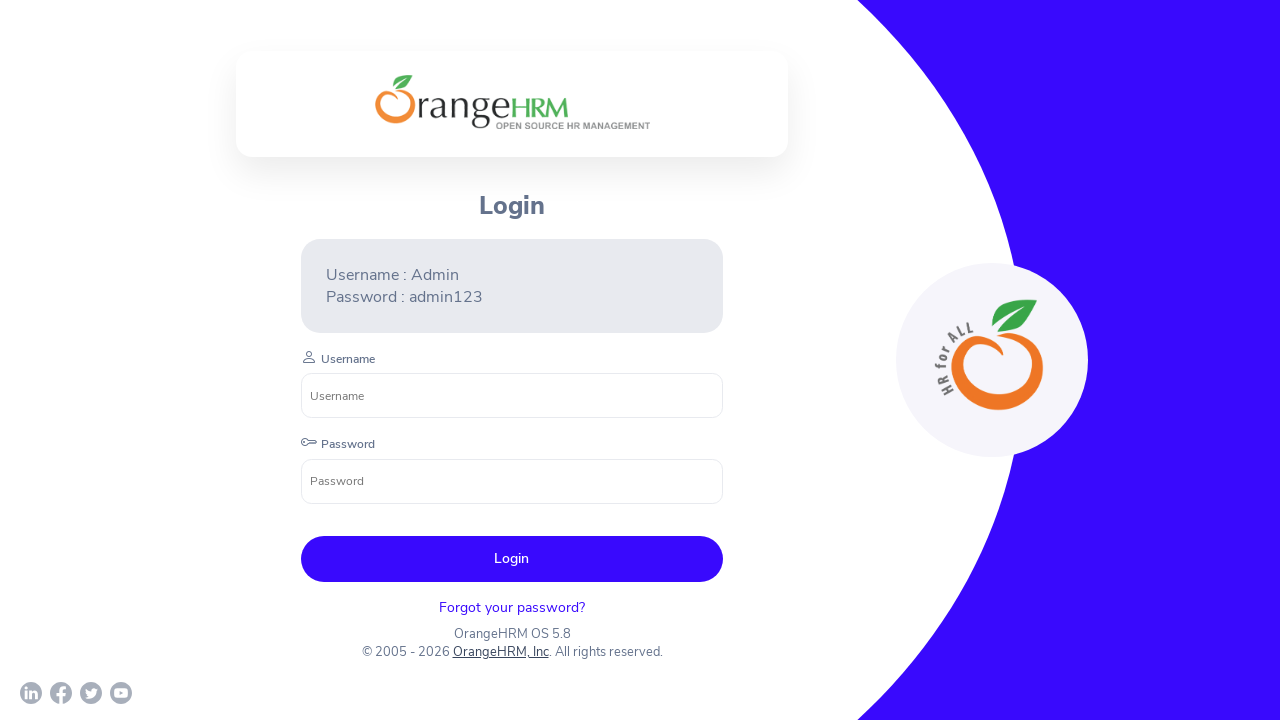

New window/tab loaded completely
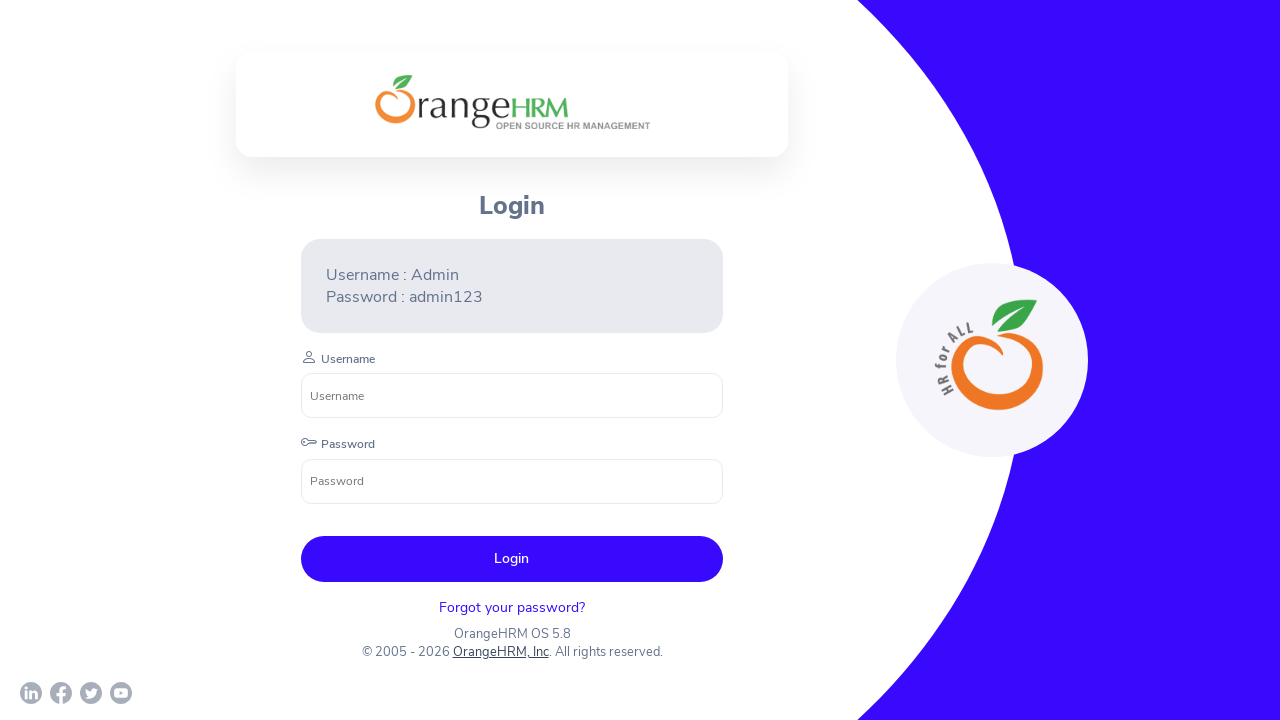

Retrieved all page handles in context
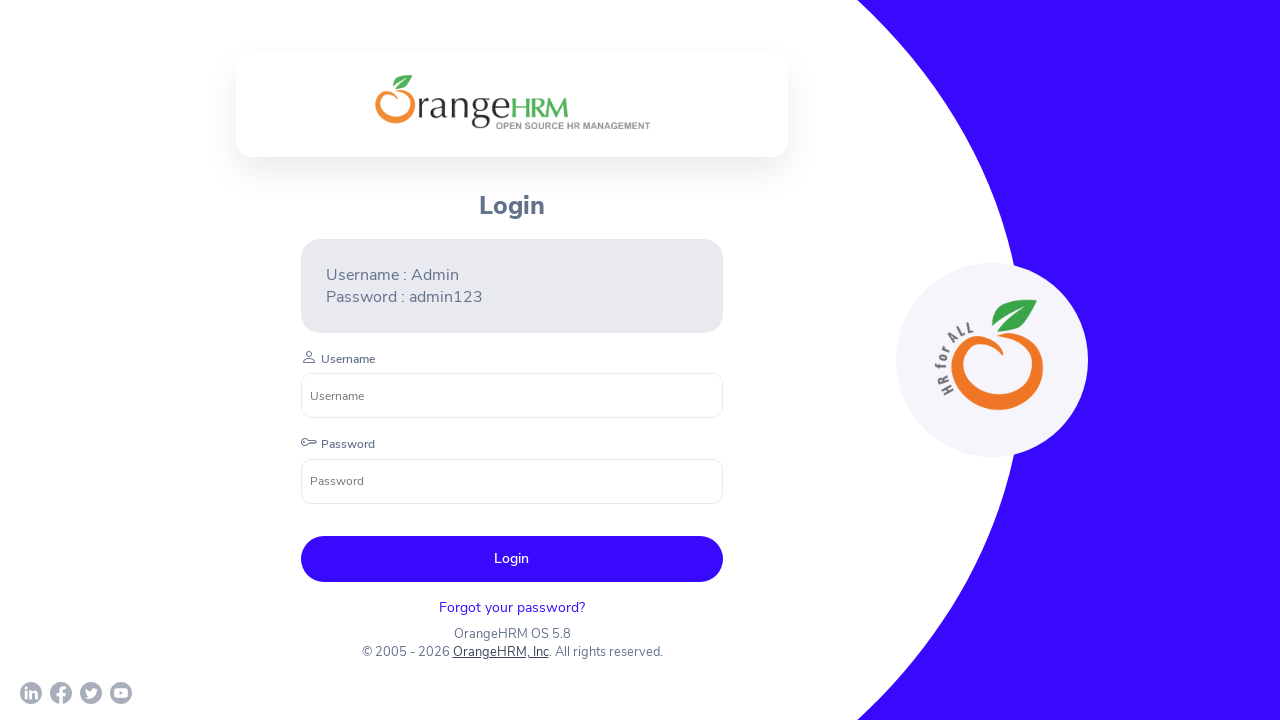

Printed URLs of all open windows/tabs
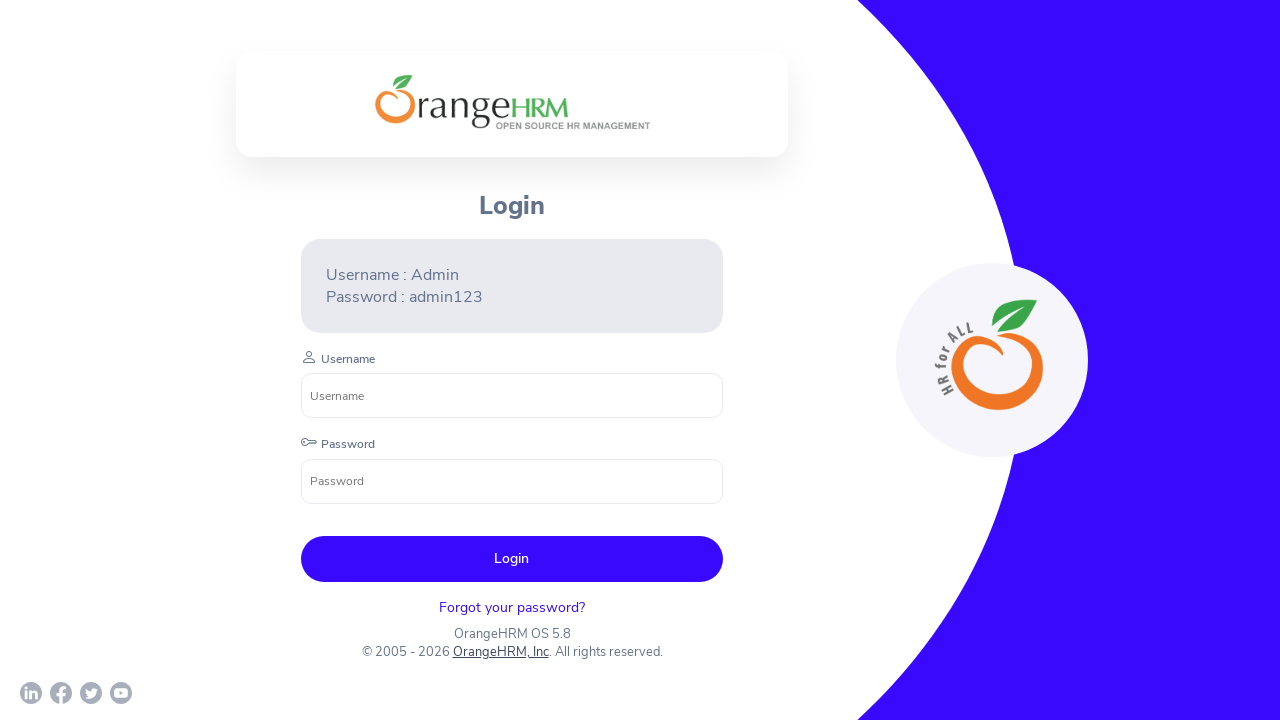

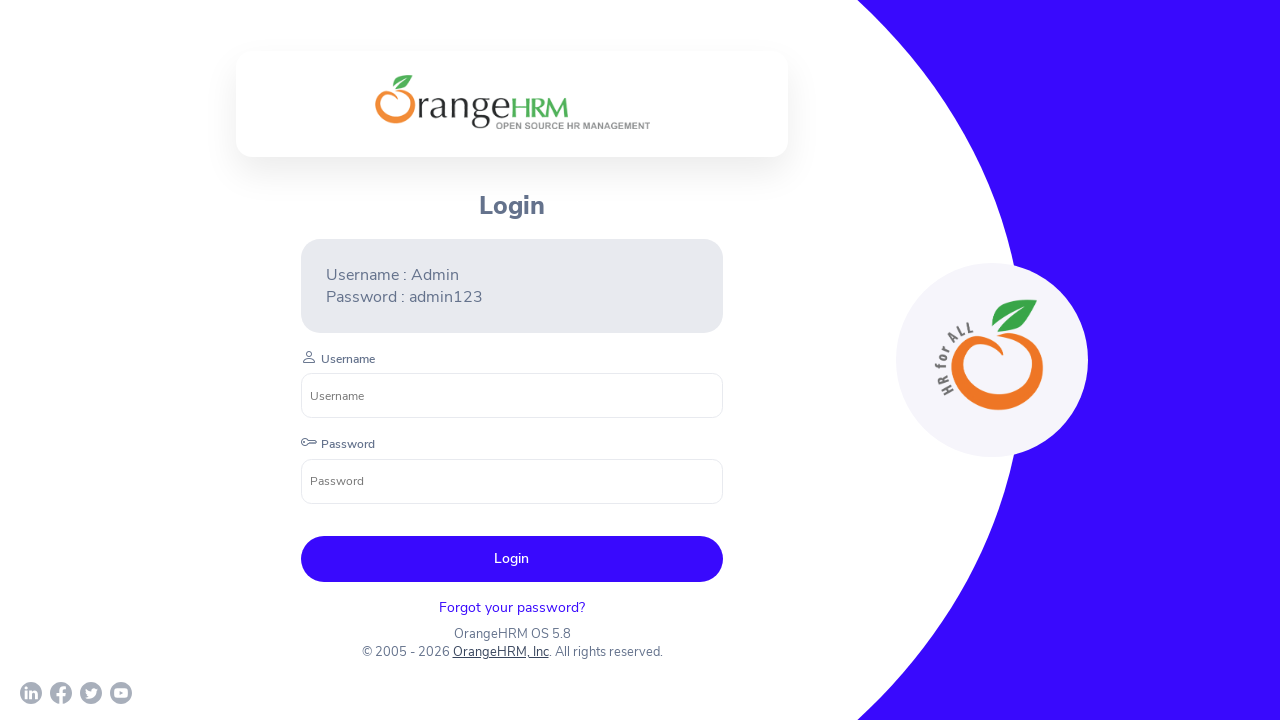